Tests bank manager functionality by adding a new customer with random ID, opening an account, and searching for the created customer

Starting URL: https://www.globalsqa.com/angularJs-protractor/BankingProject/#/login

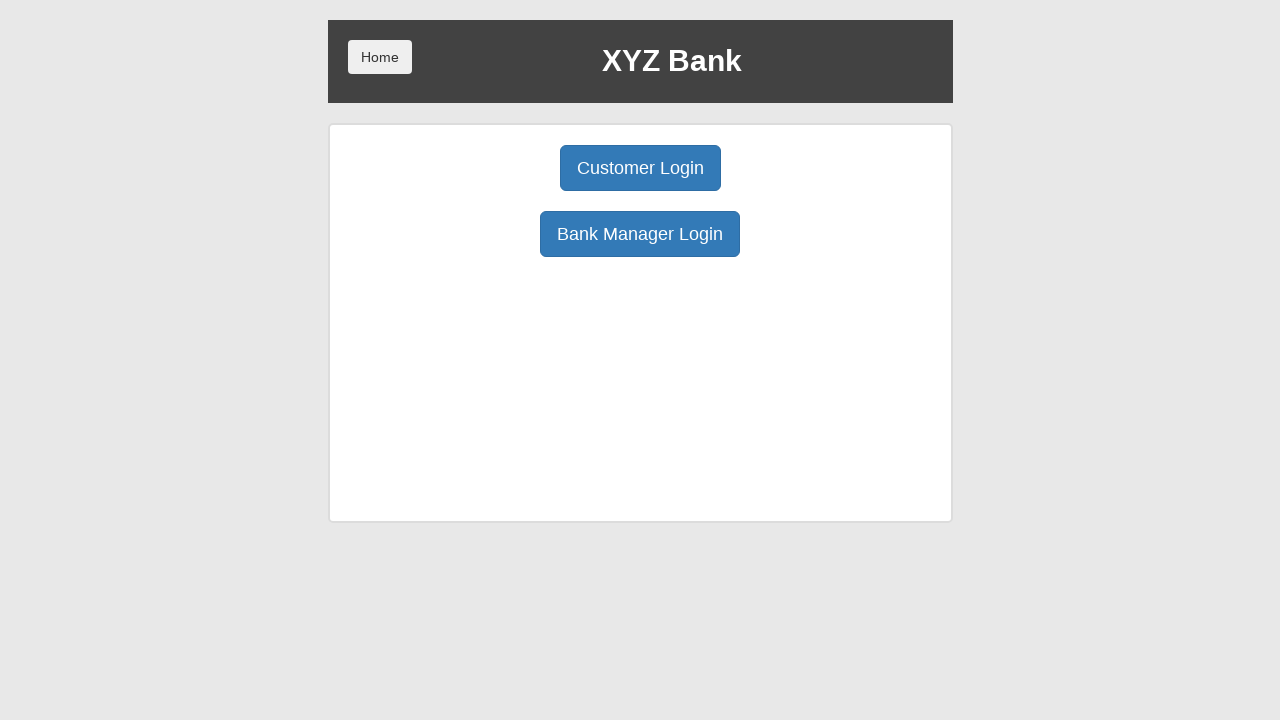

Generated random user ID: 19
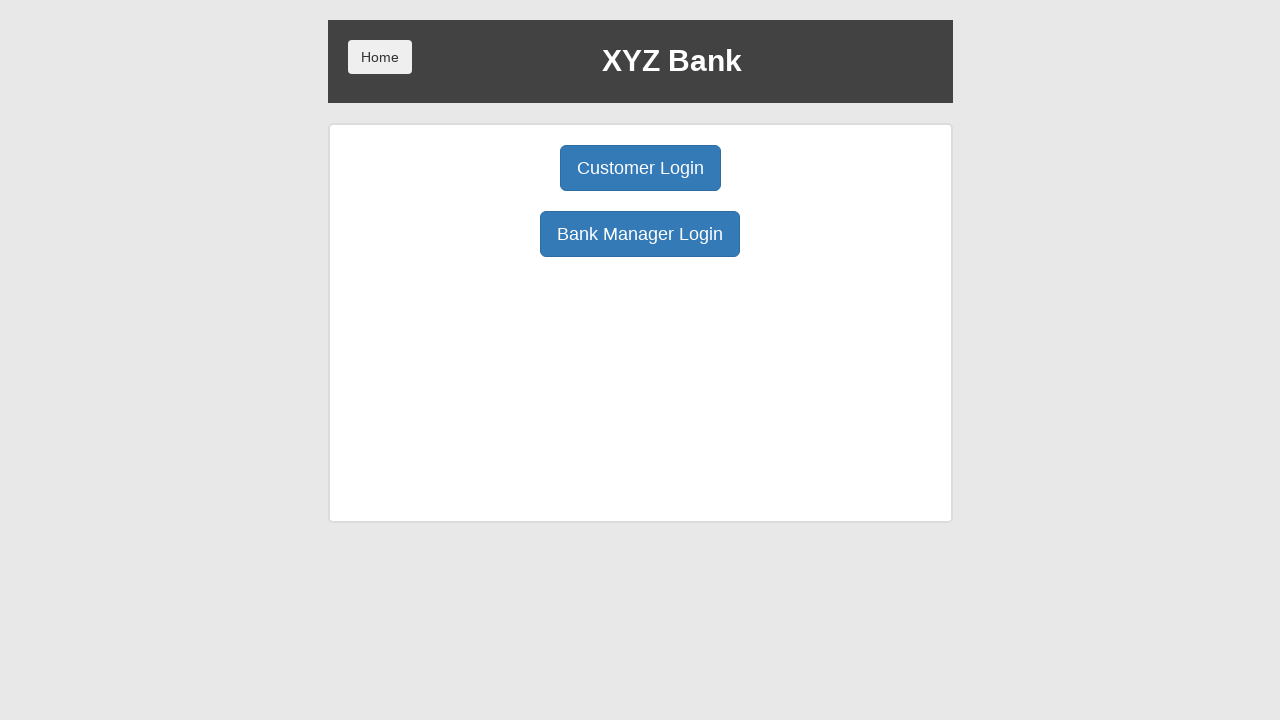

Clicked Bank Manager Login button at (640, 234) on xpath=/html/body/div/div/div[2]/div/div[1]/div[2]/button
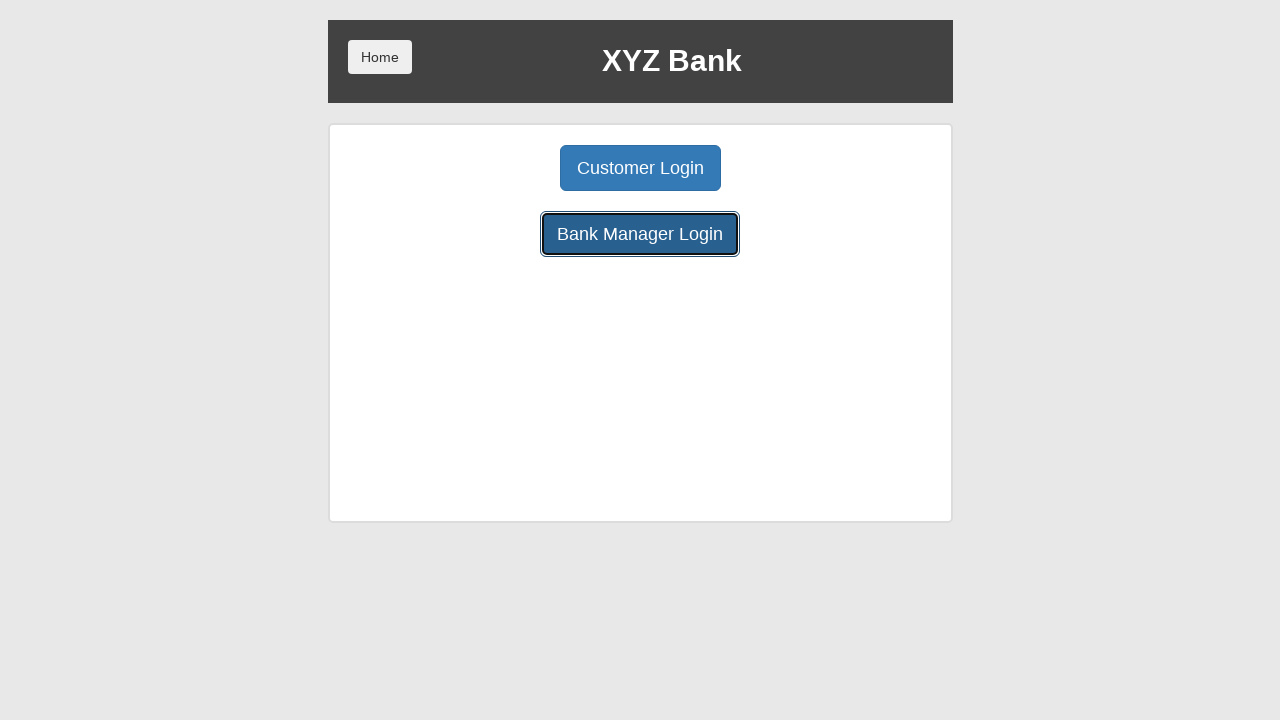

Clicked Add Customer button at (502, 168) on xpath=/html/body/div/div/div[2]/div/div[1]/button[1]
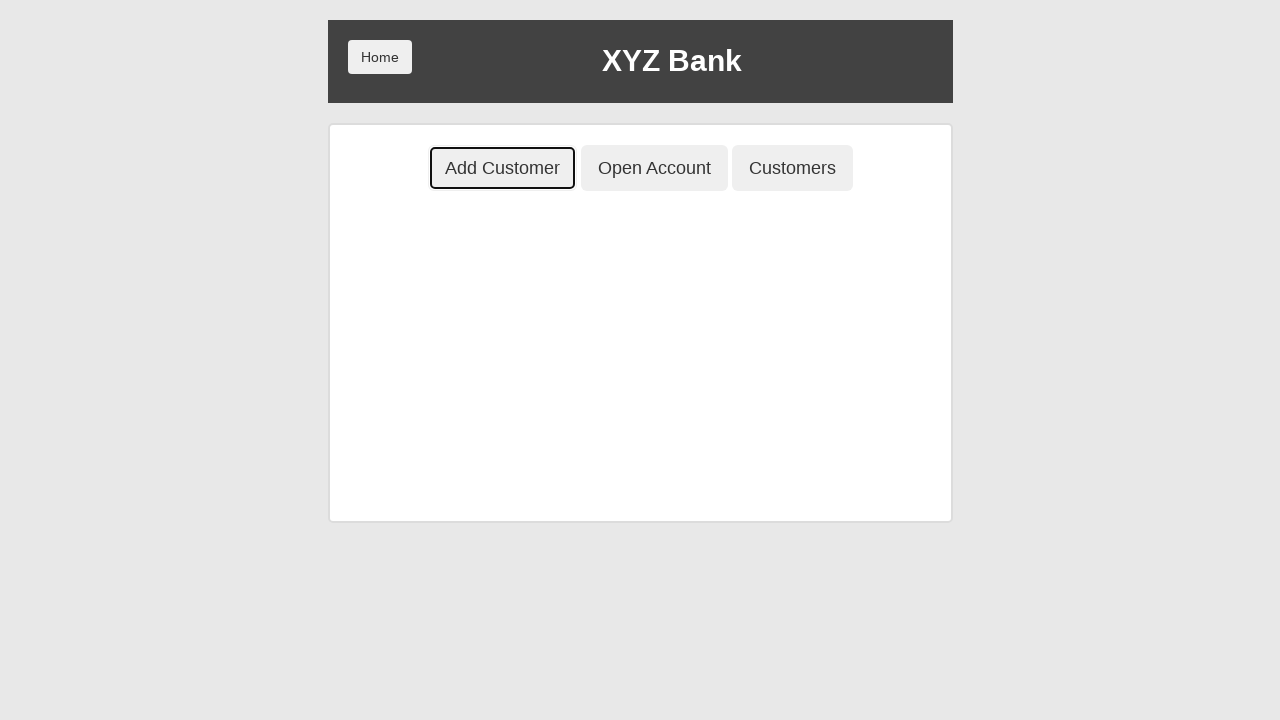

Filled customer first name: 'Abed' on xpath=/html/body/div/div/div[2]/div/div[2]/div/div/form/div[1]/input
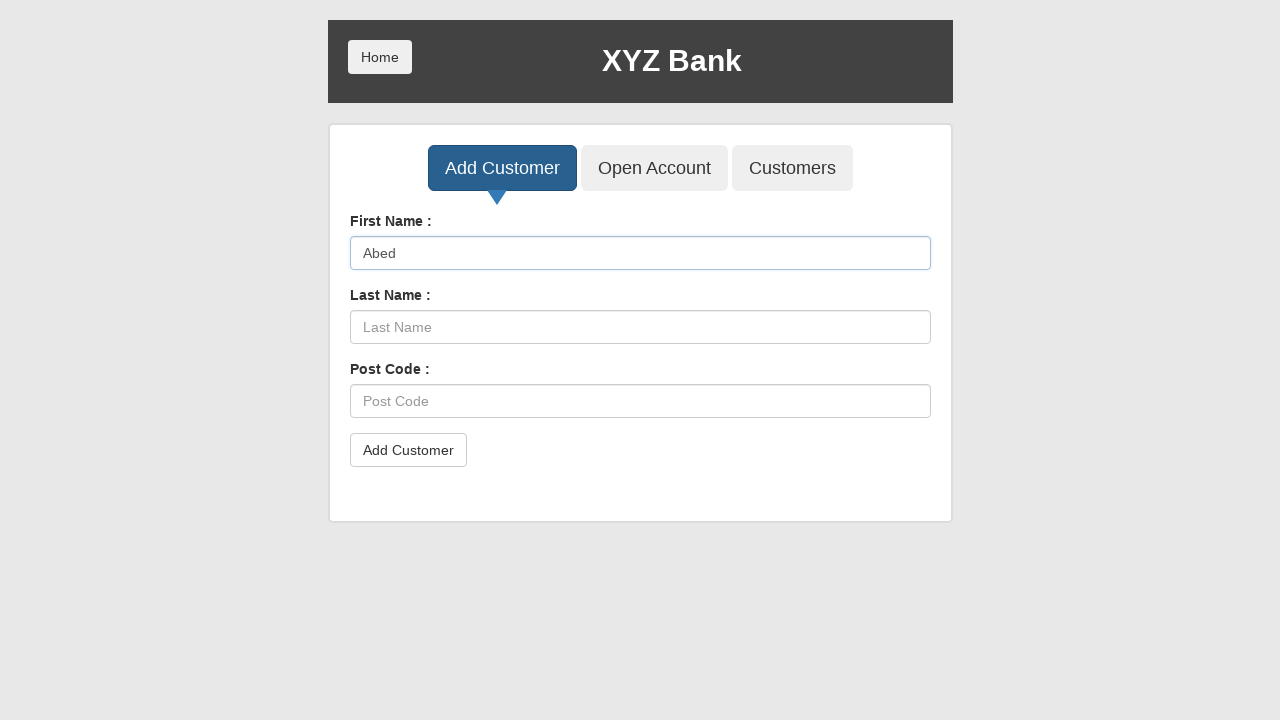

Filled customer last name: 'user19' on xpath=/html/body/div/div/div[2]/div/div[2]/div/div/form/div[2]/input
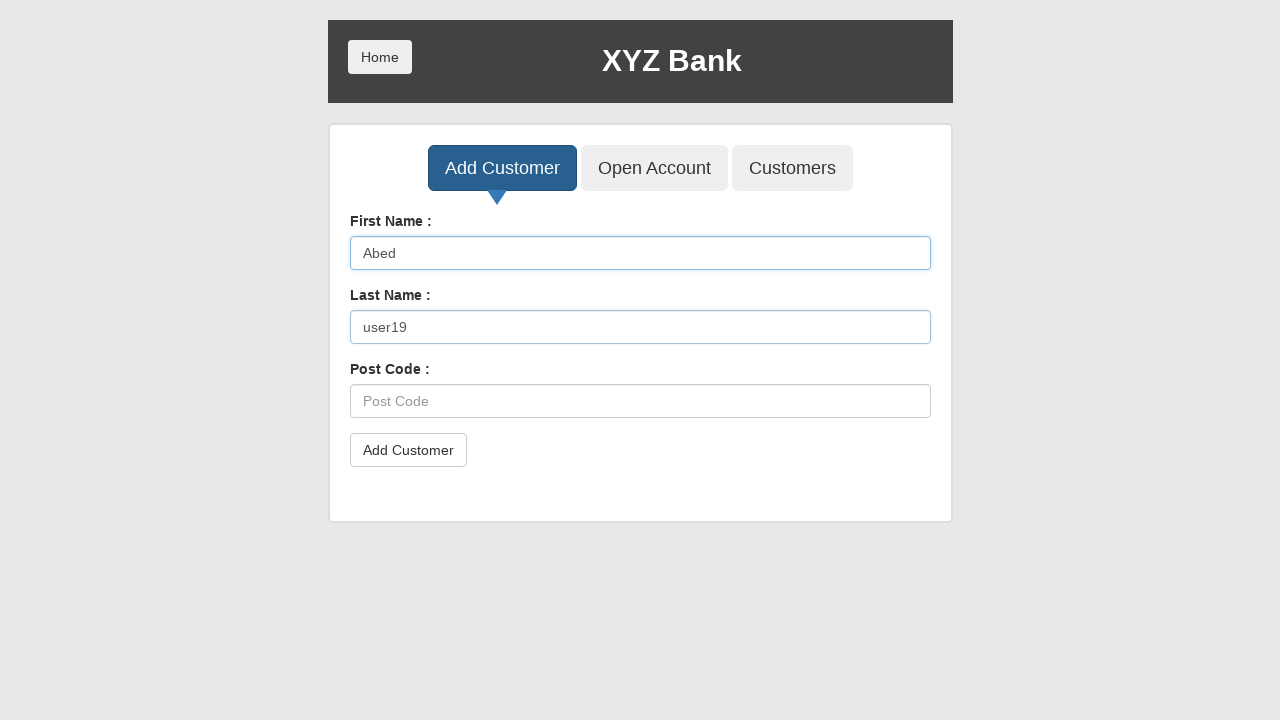

Filled customer postal code: '19' on xpath=/html/body/div/div/div[2]/div/div[2]/div/div/form/div[3]/input
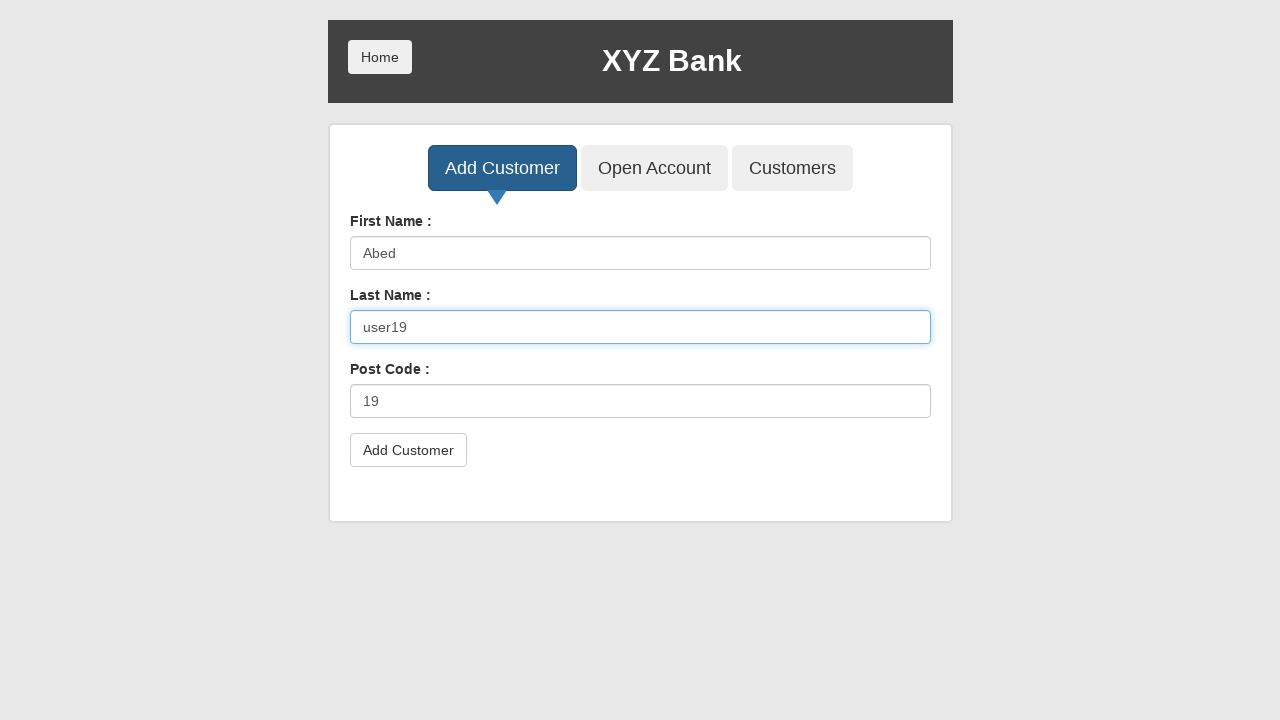

Clicked Add Customer form submit button at (408, 450) on xpath=/html/body/div/div/div[2]/div/div[2]/div/div/form/button
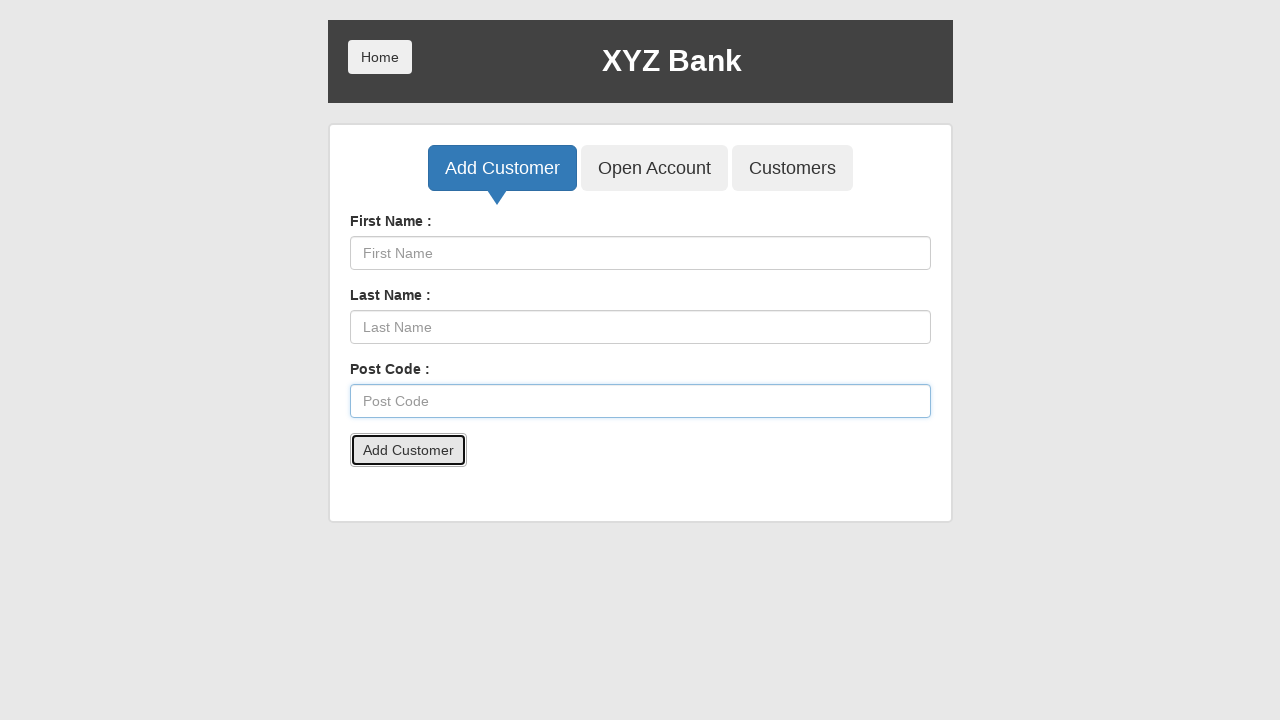

Set up alert dialog handler to accept alerts
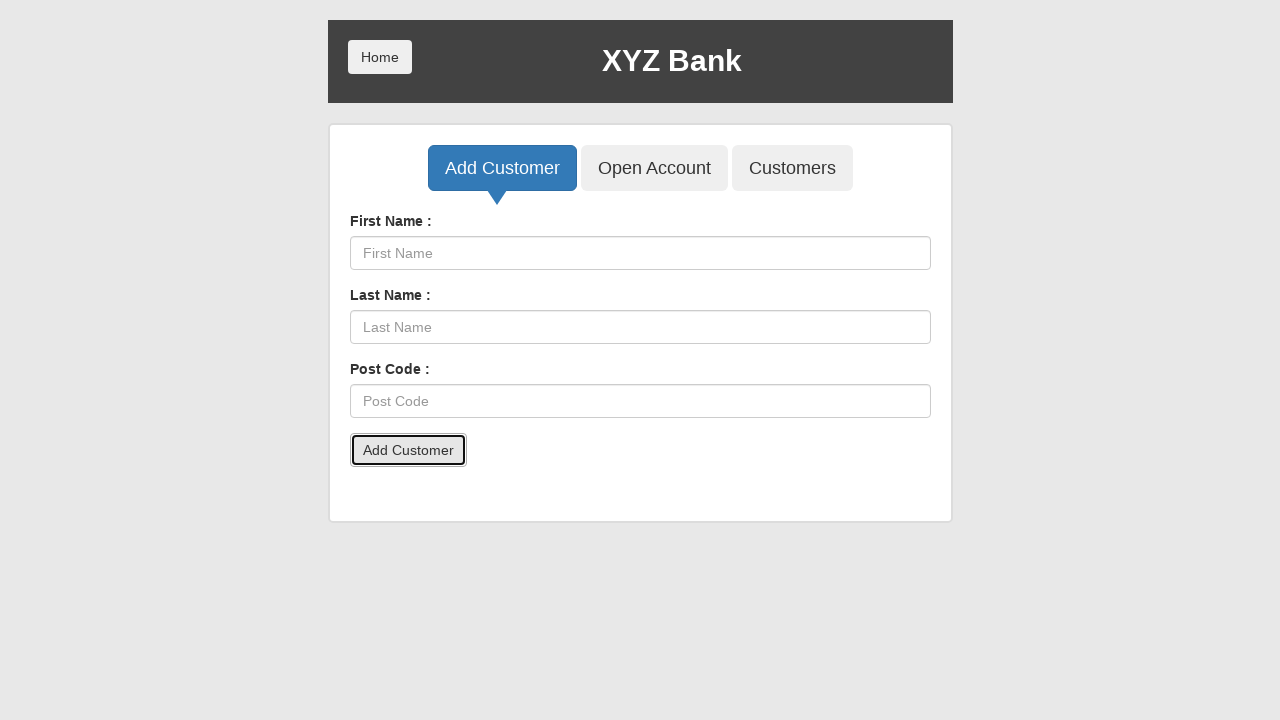

Clicked Open Account button at (654, 168) on xpath=/html/body/div/div/div[2]/div/div[1]/button[2]
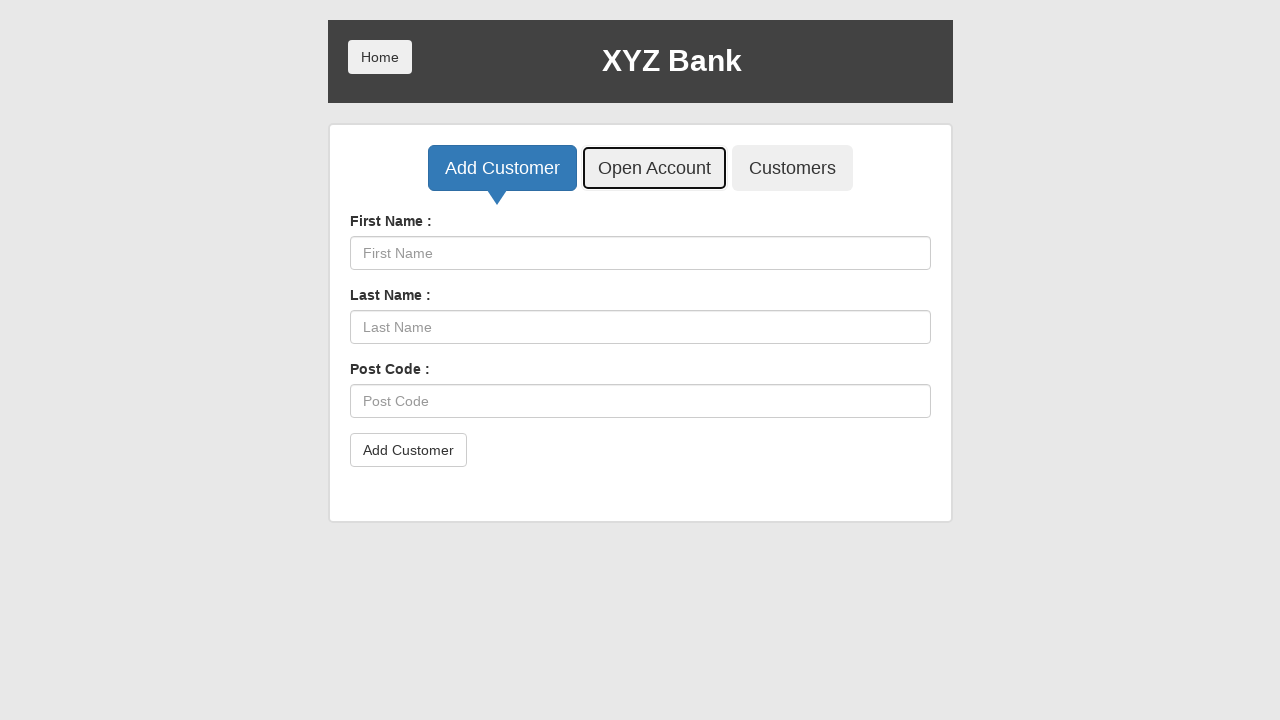

Selected customer 'Abed user19' from dropdown on xpath=//*[@id="userSelect"]
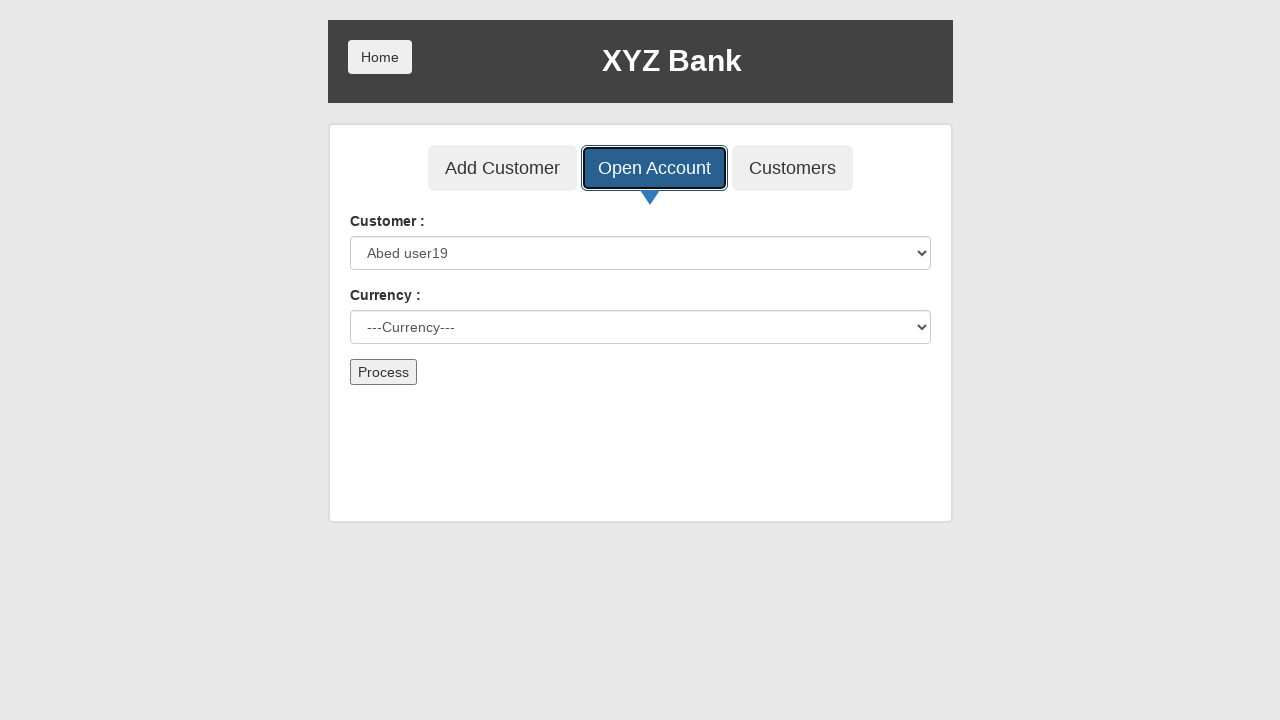

Selected currency from dropdown (index 1) on xpath=//*[@id="currency"]
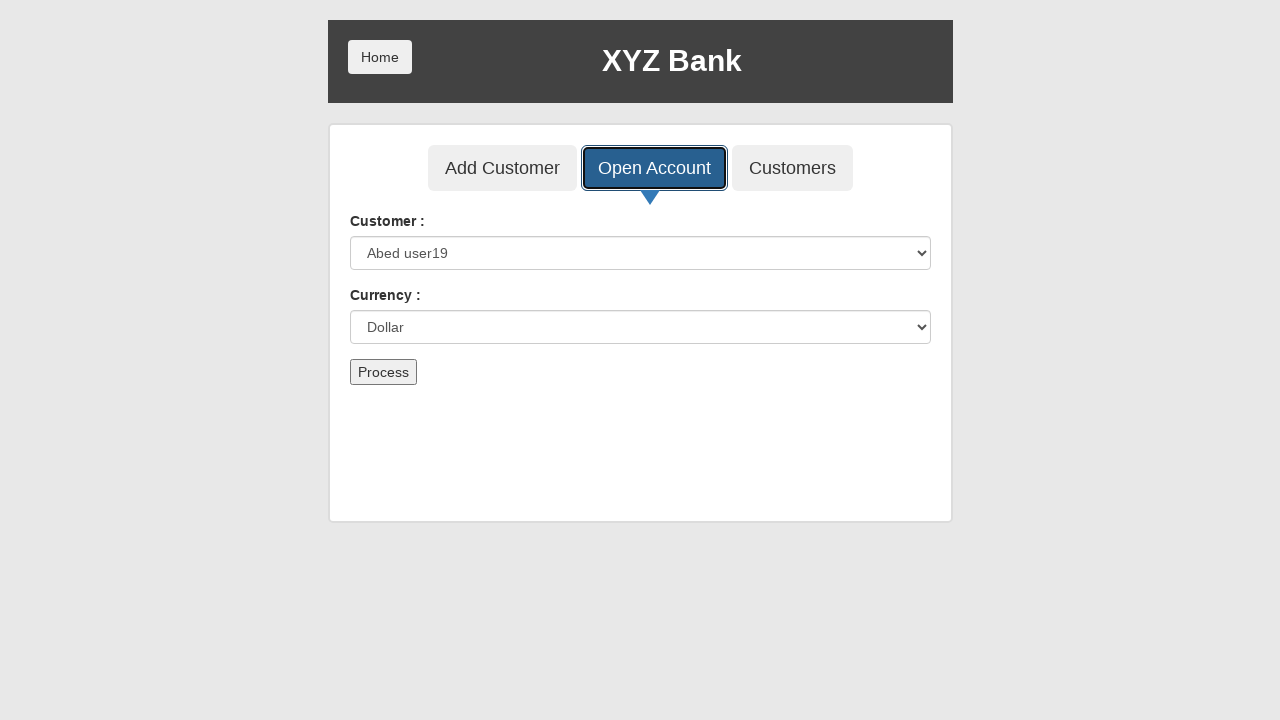

Clicked Open Account form submit button at (383, 372) on xpath=/html/body/div/div/div[2]/div/div[2]/div/div/form/button
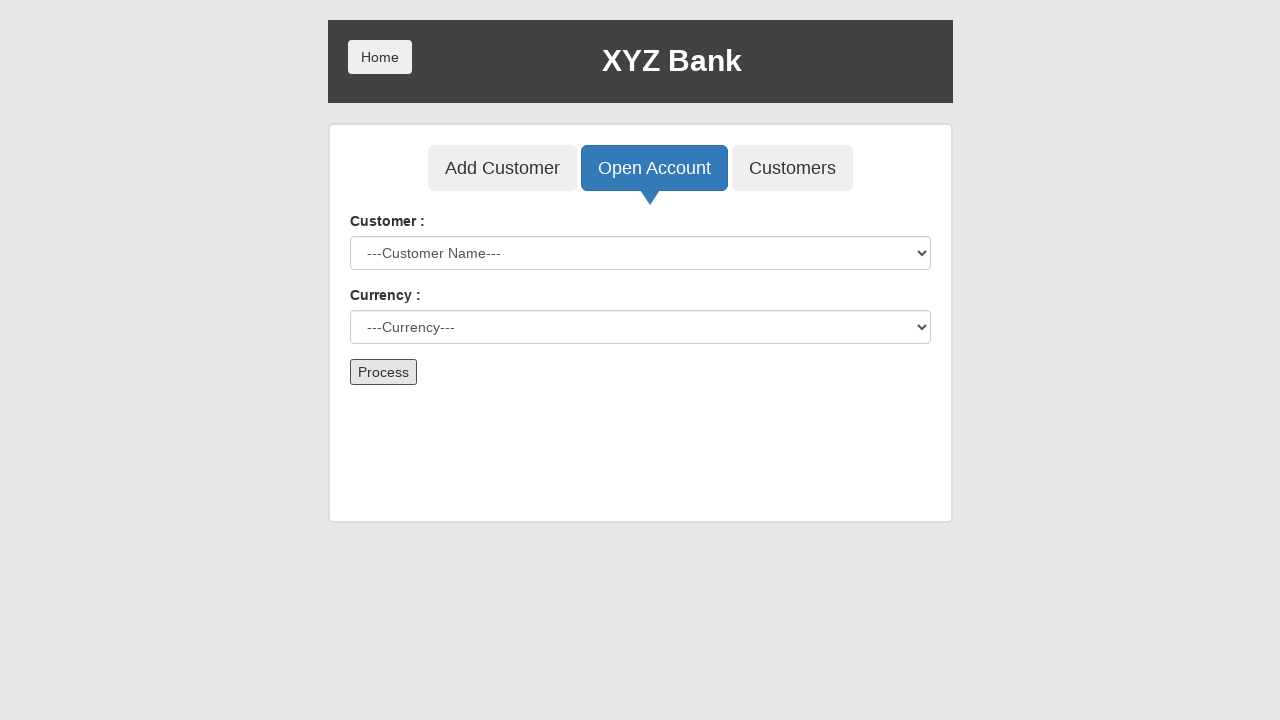

Navigated to customers list page
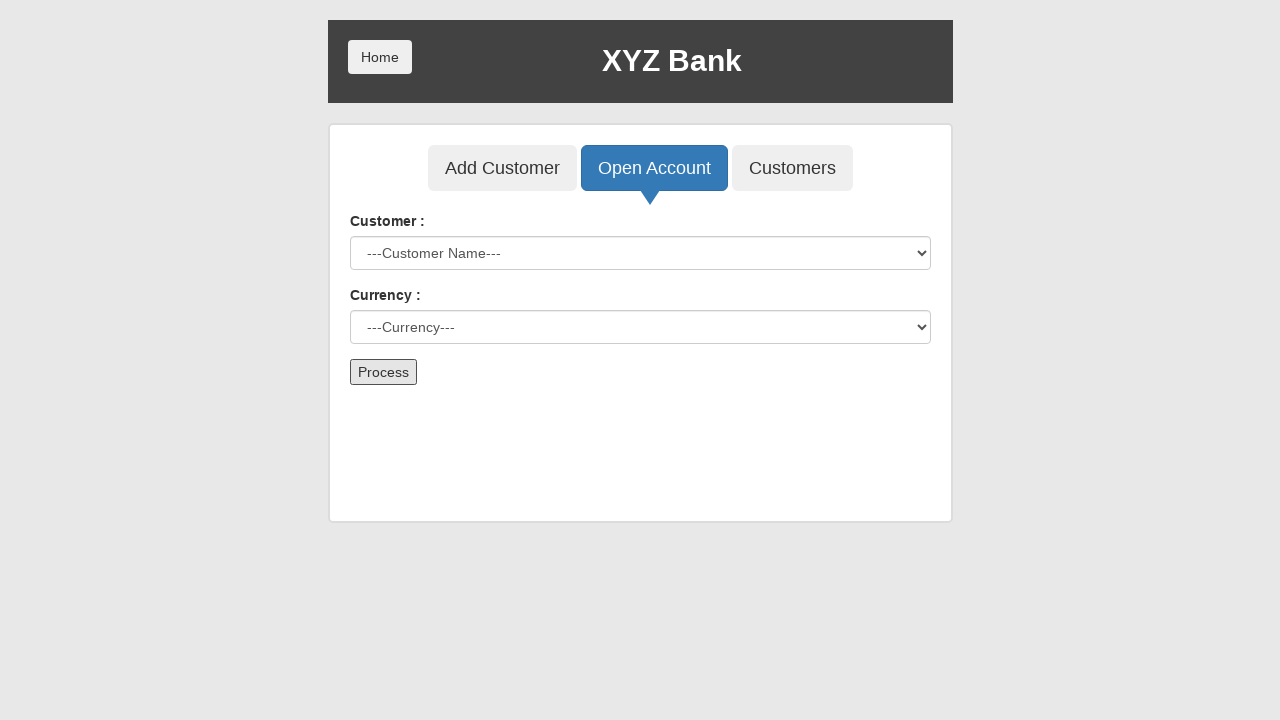

Searched for created customer 'user19' in customers list on xpath=/html/body/div/div/div[2]/div/div[2]/div/form/div/div/input
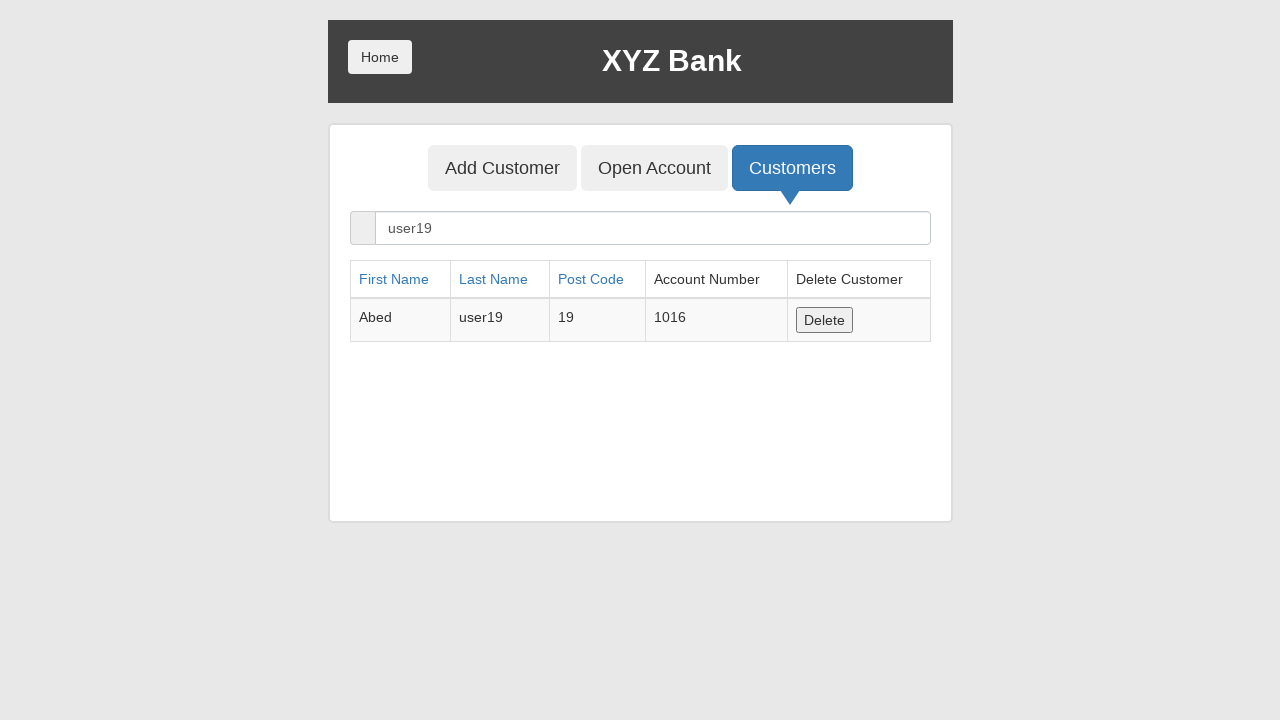

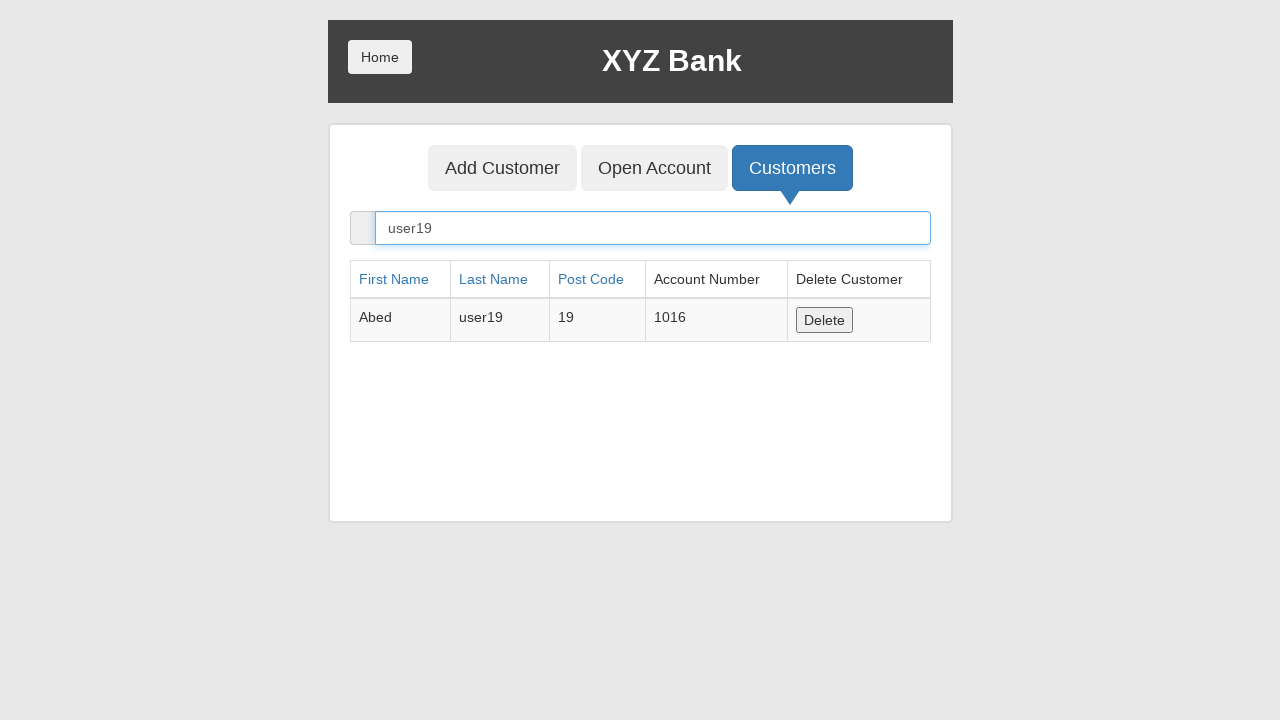